Tests drag-and-drop functionality by dragging element A (draggable) and dropping it onto element B (droppable) using mouse press, move, and release actions.

Starting URL: https://crossbrowsertesting.github.io/drag-and-drop

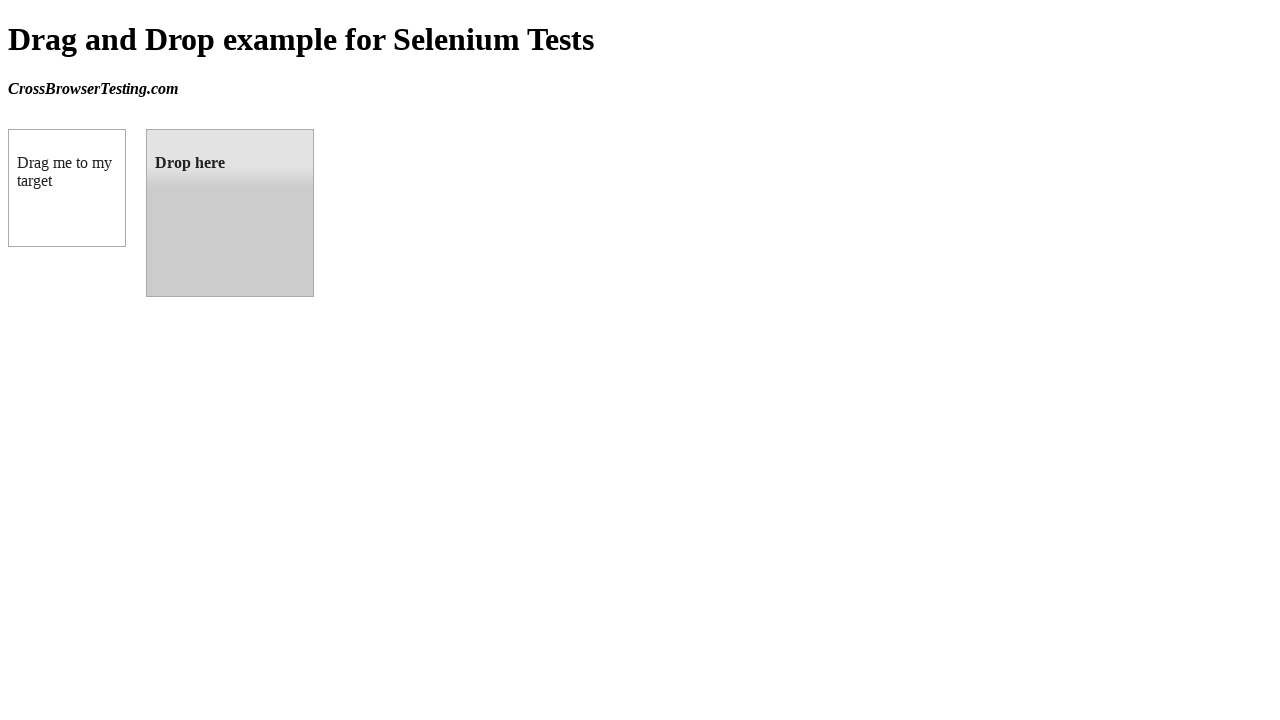

Navigated to drag-and-drop test page
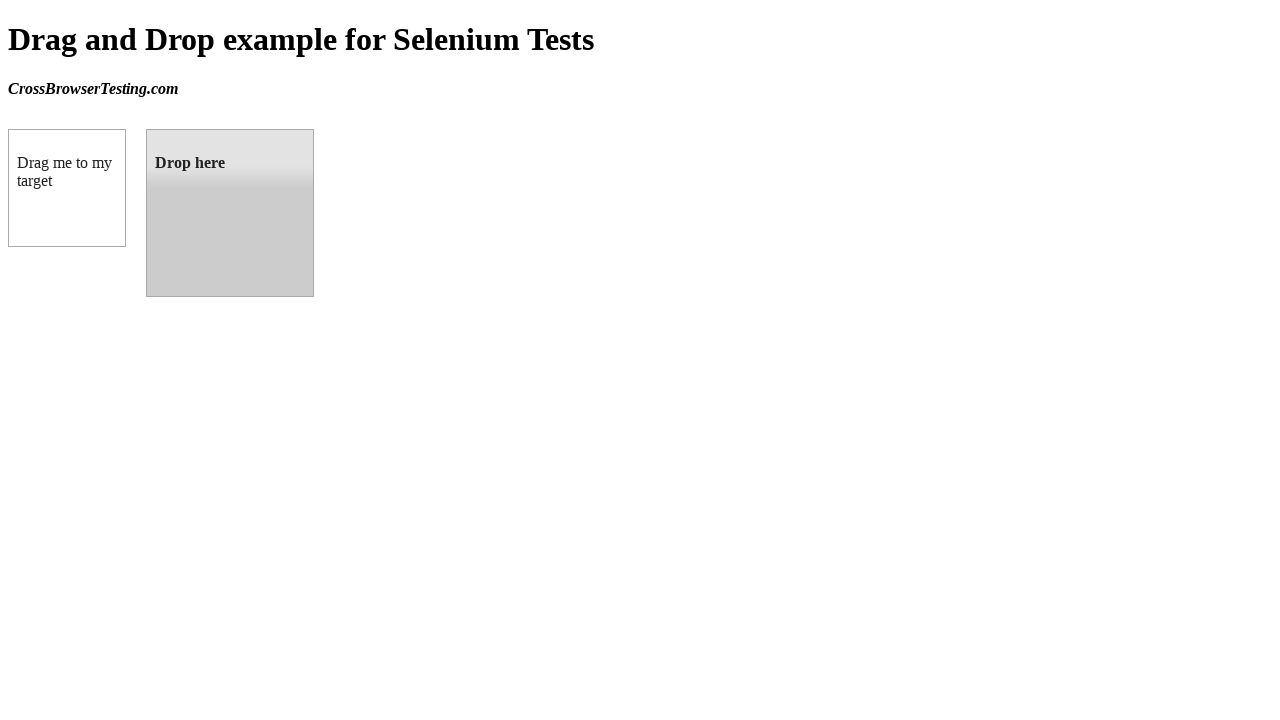

Located draggable element A
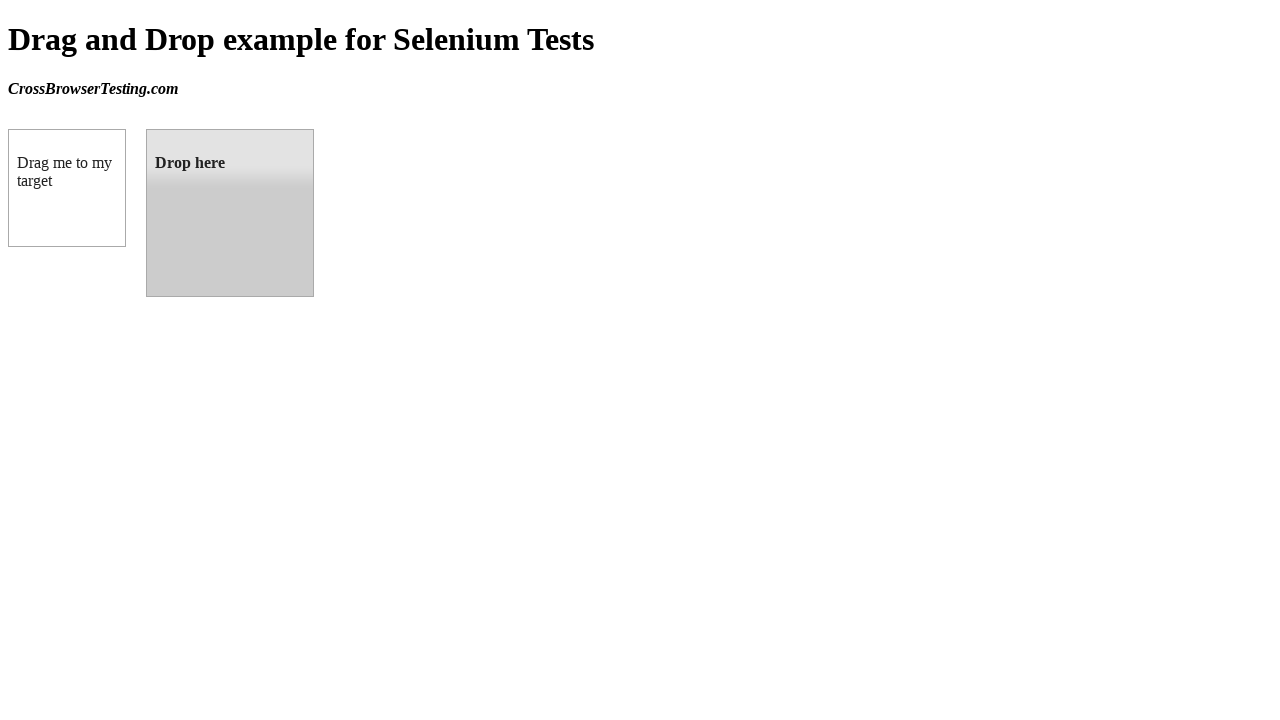

Located droppable element B
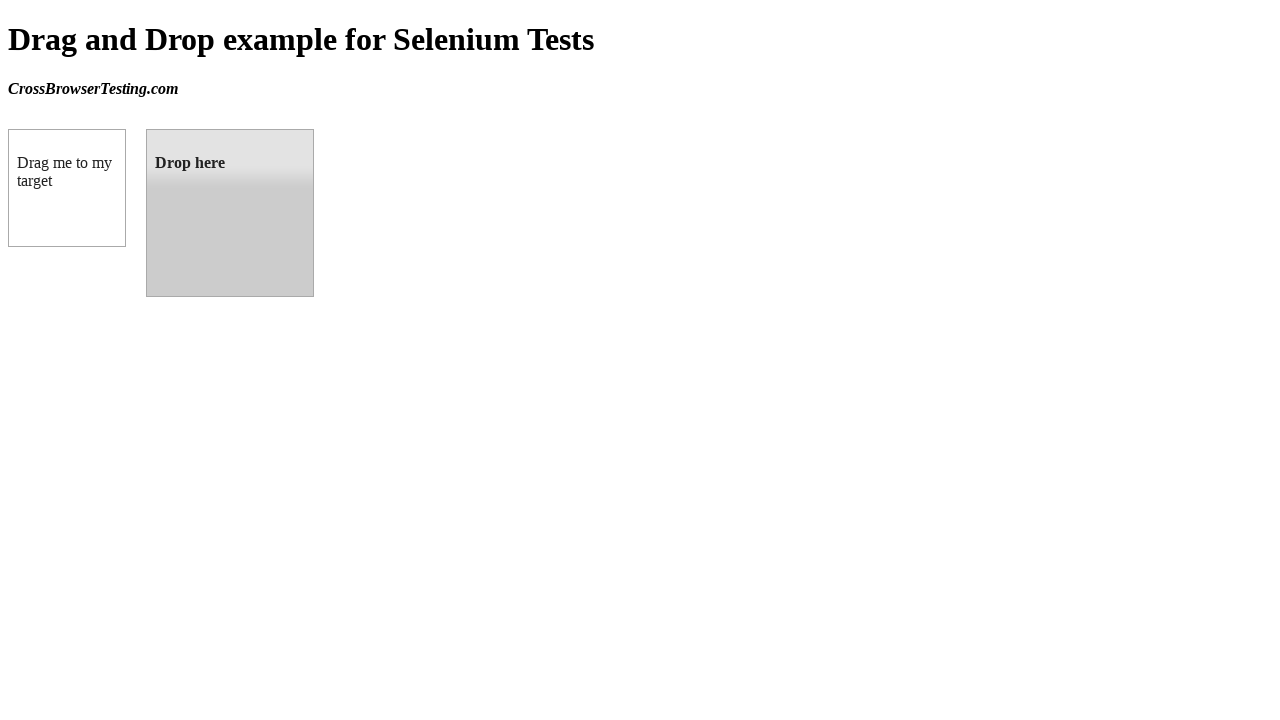

Dragged element A onto element B at (230, 213)
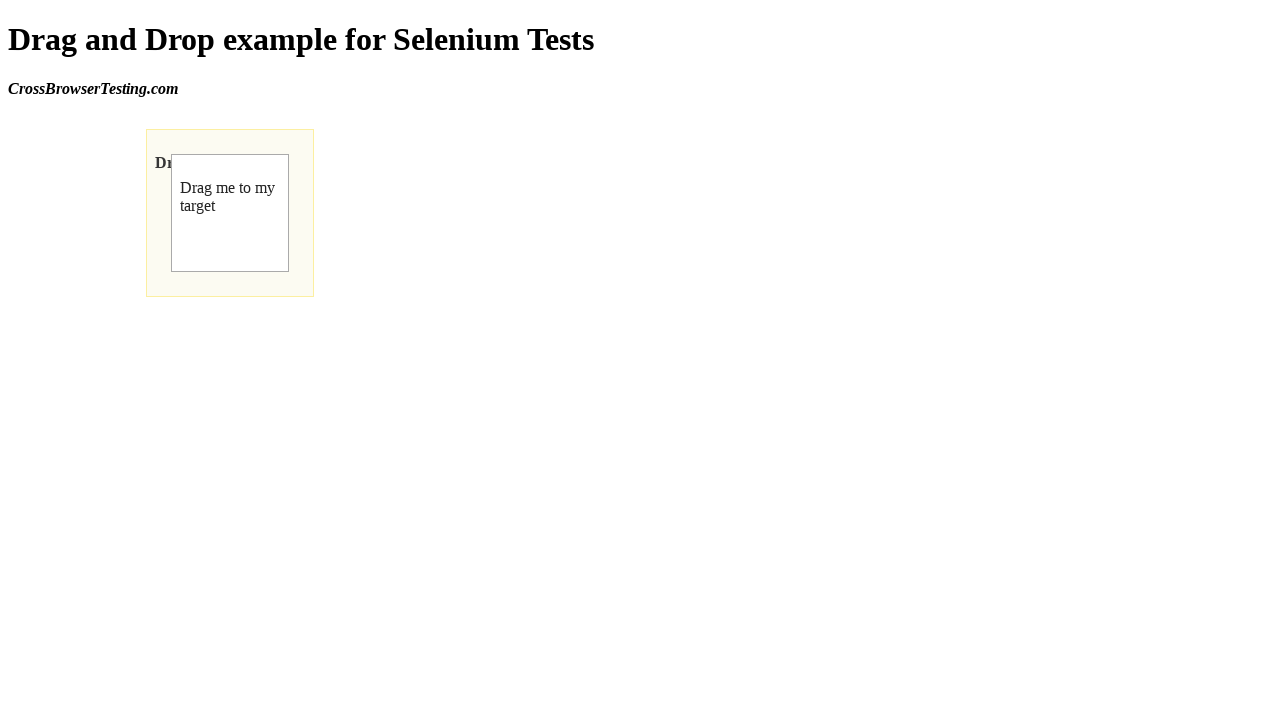

Verified drop was successful - droppable element now highlighted
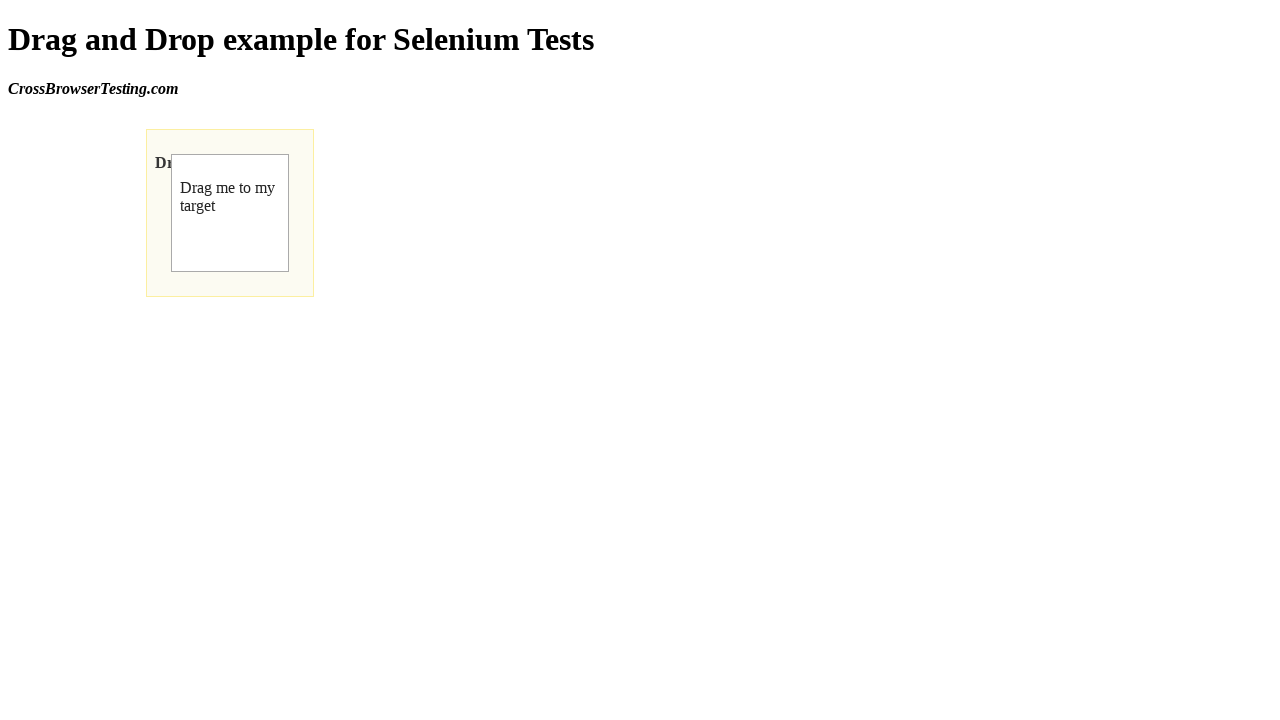

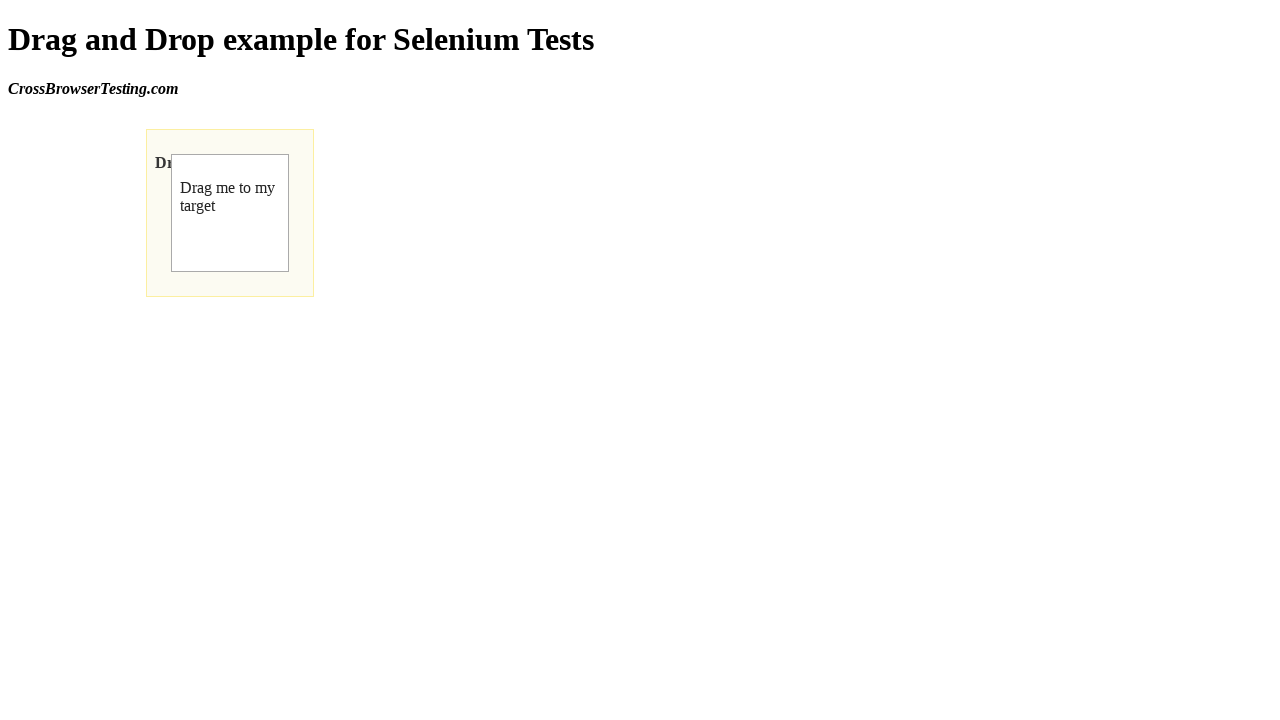